Tests iframe handling by switching to an iframe and entering text in an input field within the frame

Starting URL: http://demo.automationtesting.in/Frames.html

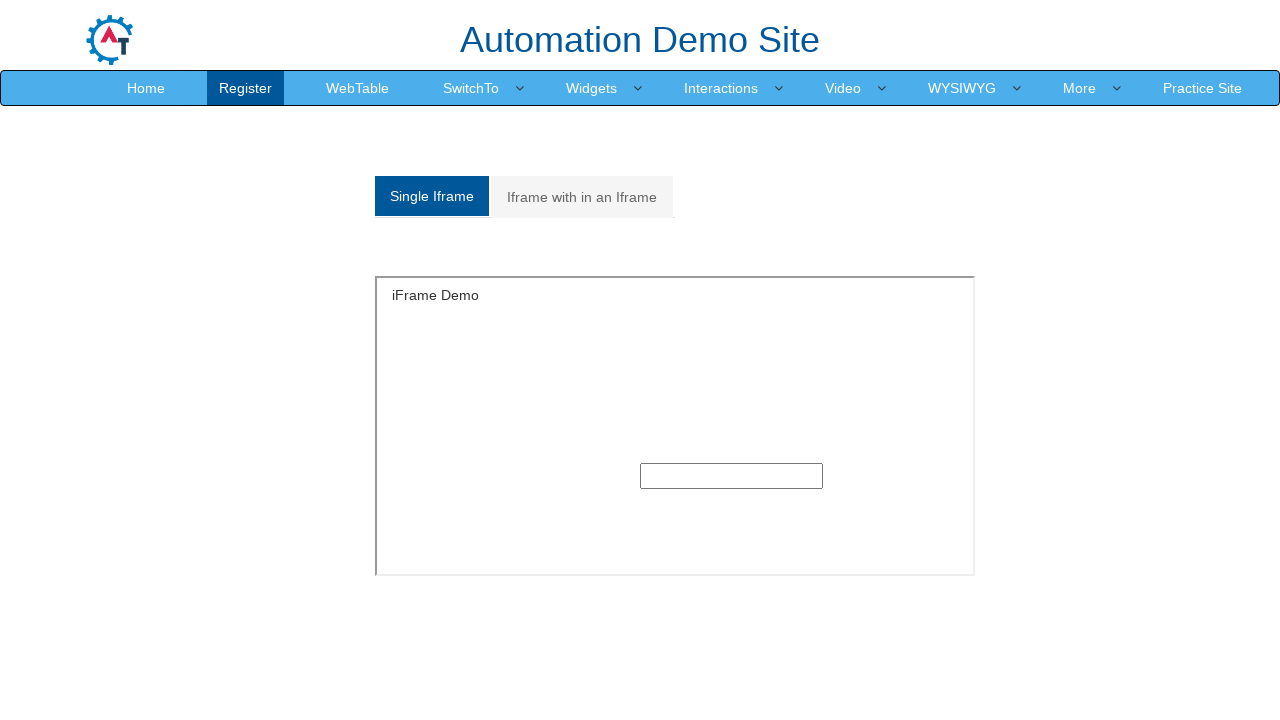

Located iframe with id 'singleframe'
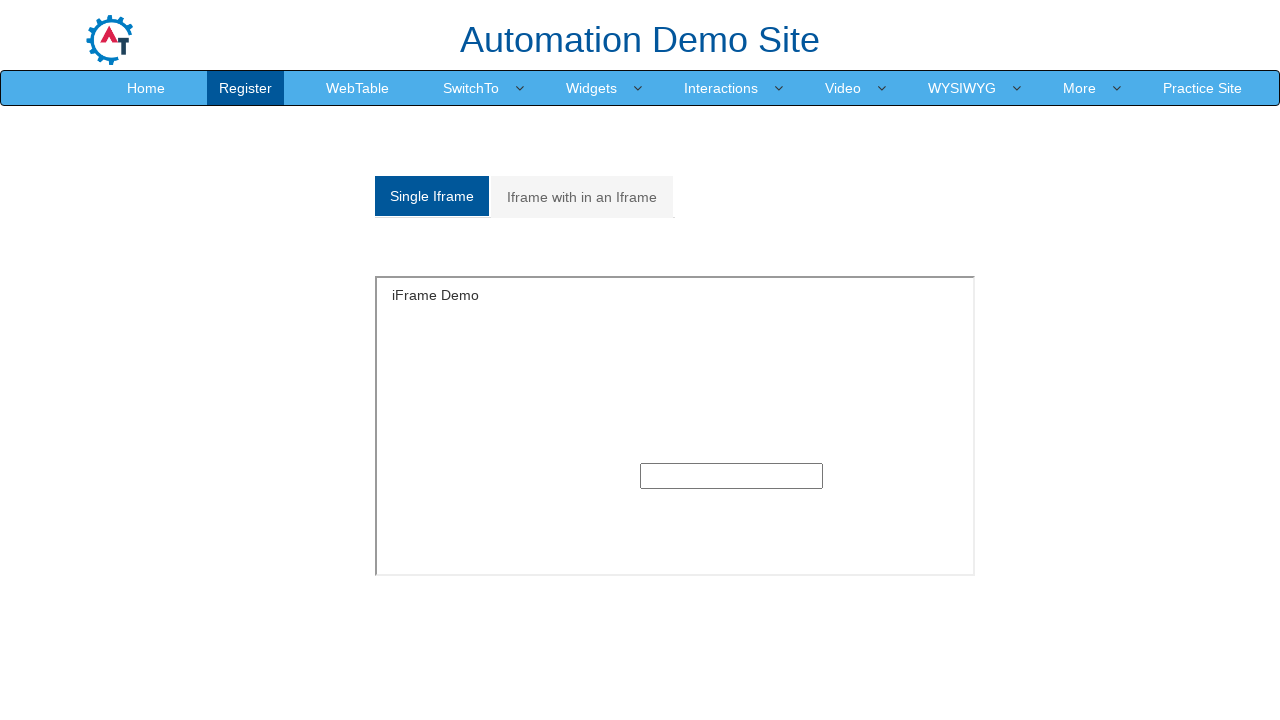

Entered 'Selenium' text in input field within iframe on #singleframe >> internal:control=enter-frame >> xpath=/html/body/section/div/div
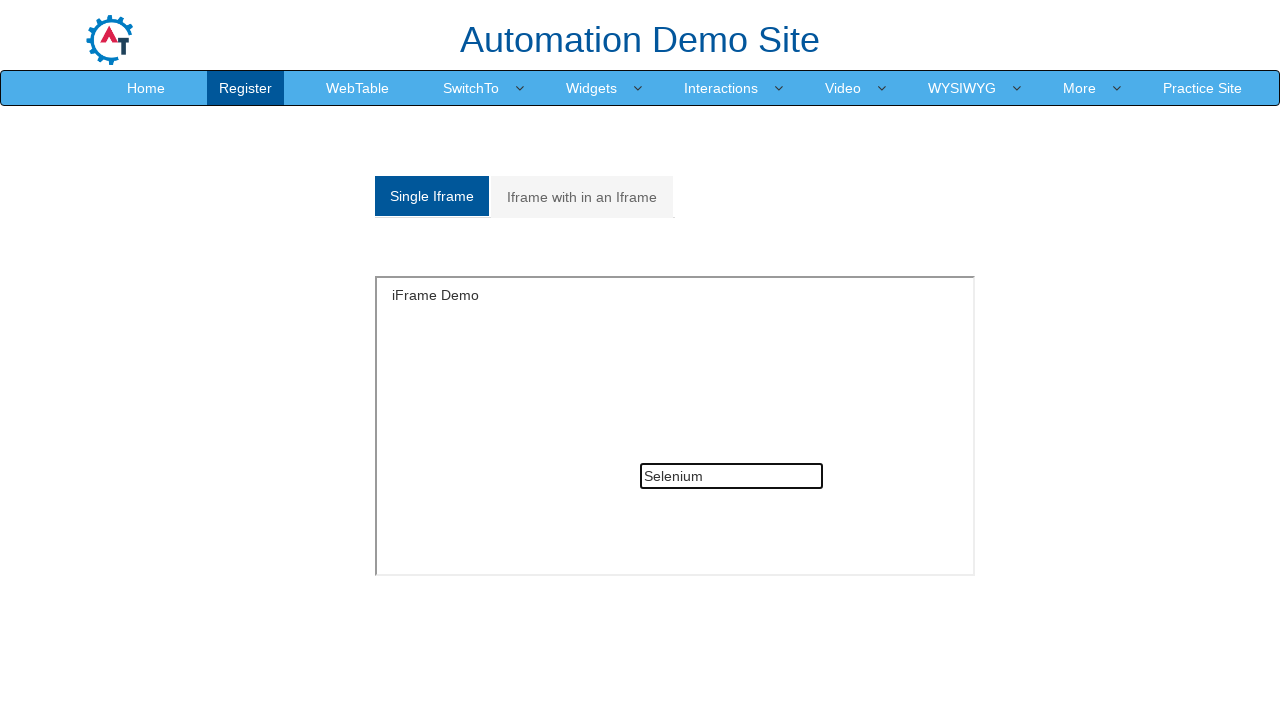

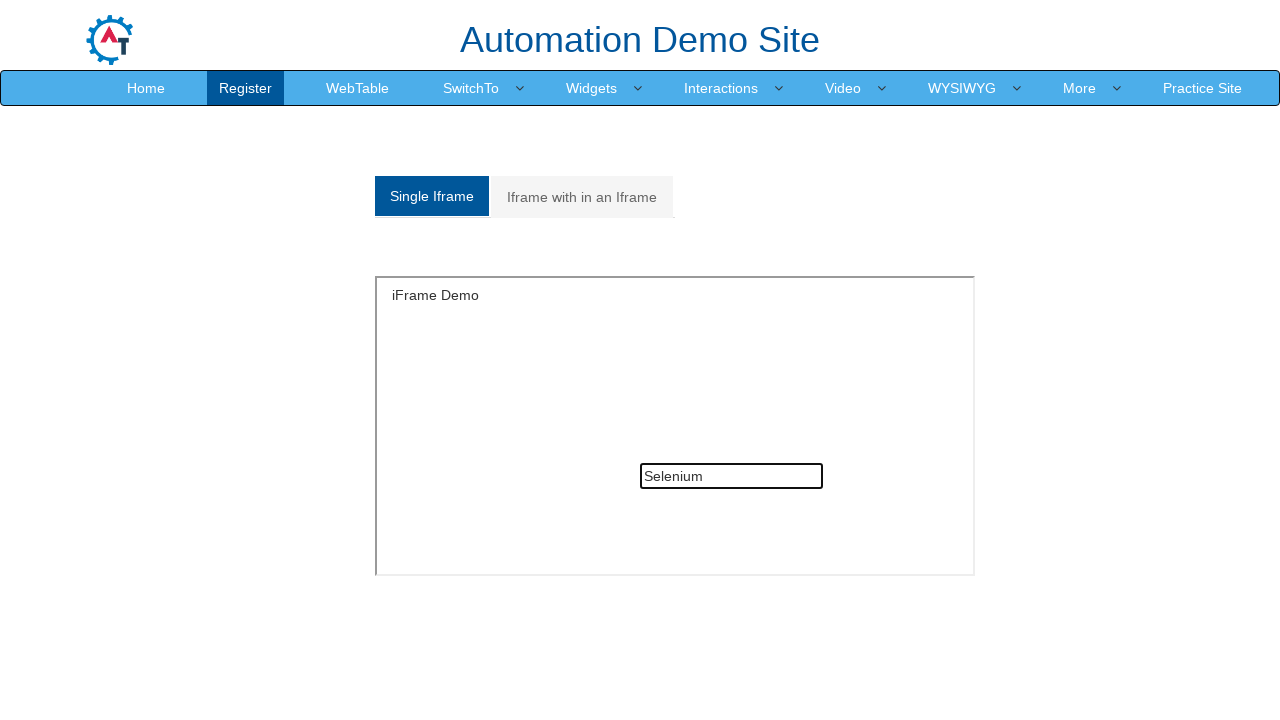